Tests JavaScript alert handling on W3Schools by clicking a button that triggers an alert dialog, then accepting the alert.

Starting URL: https://www.w3schools.com/Jsref/tryit.asp?filename=tryjsref_alert

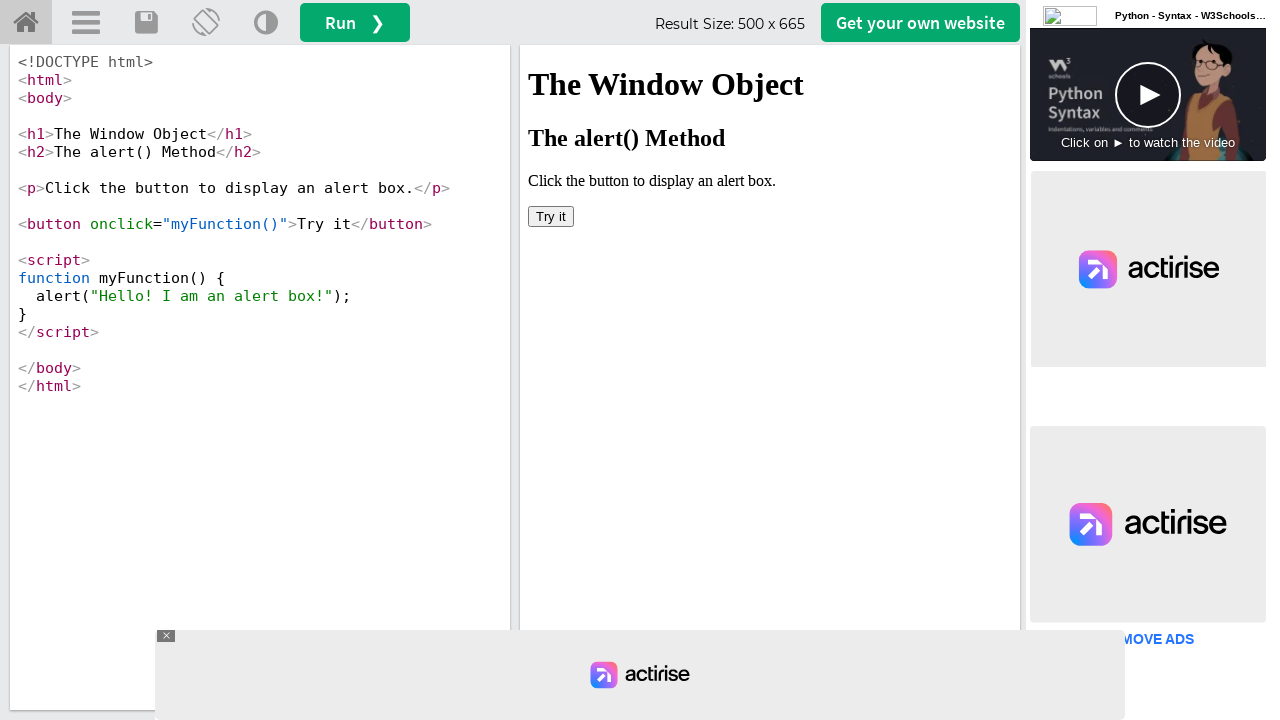

Located the iframe containing the demo
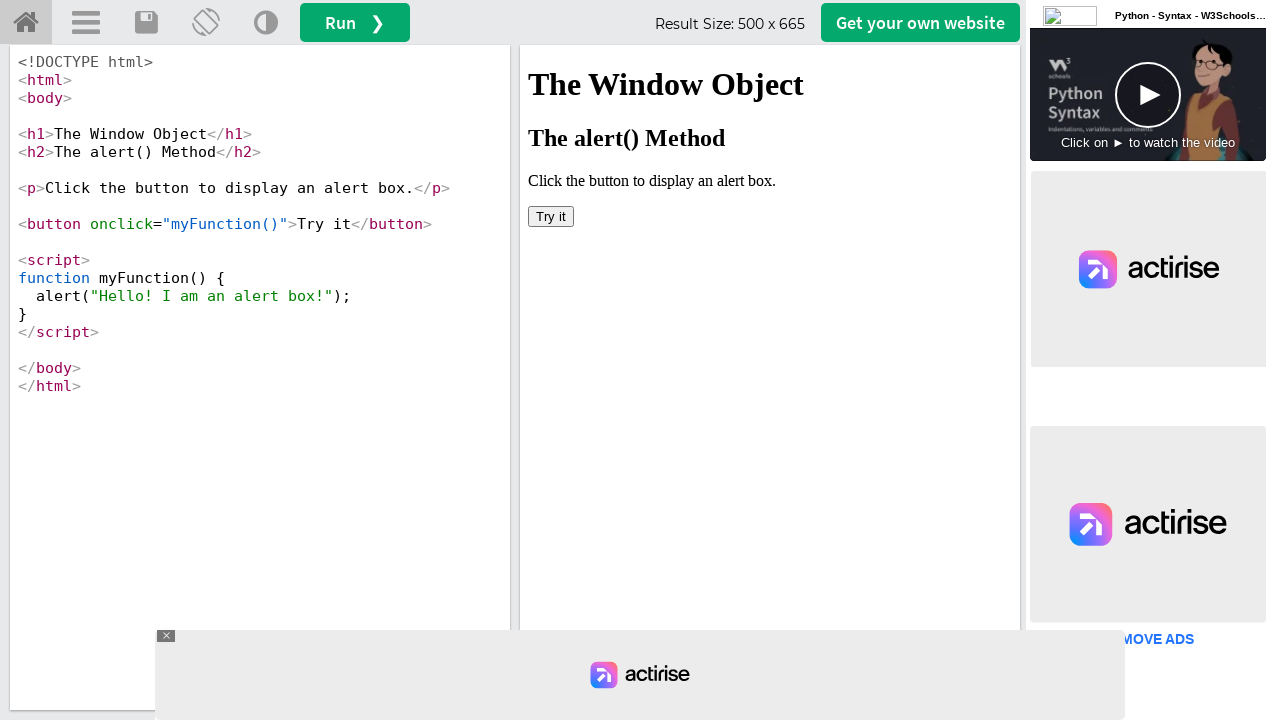

Set up dialog handler to accept alerts
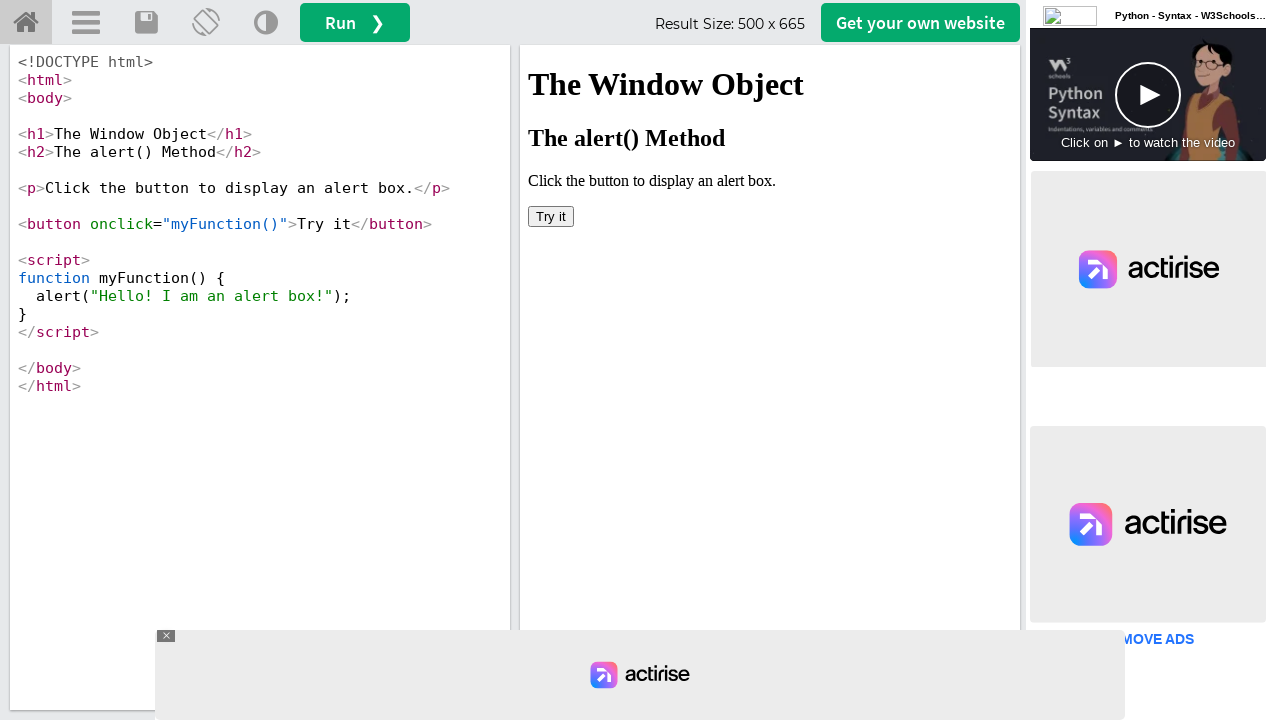

Clicked the button that triggers the JavaScript alert at (551, 216) on iframe >> nth=0 >> internal:control=enter-frame >> xpath=//button[@onclick='myFu
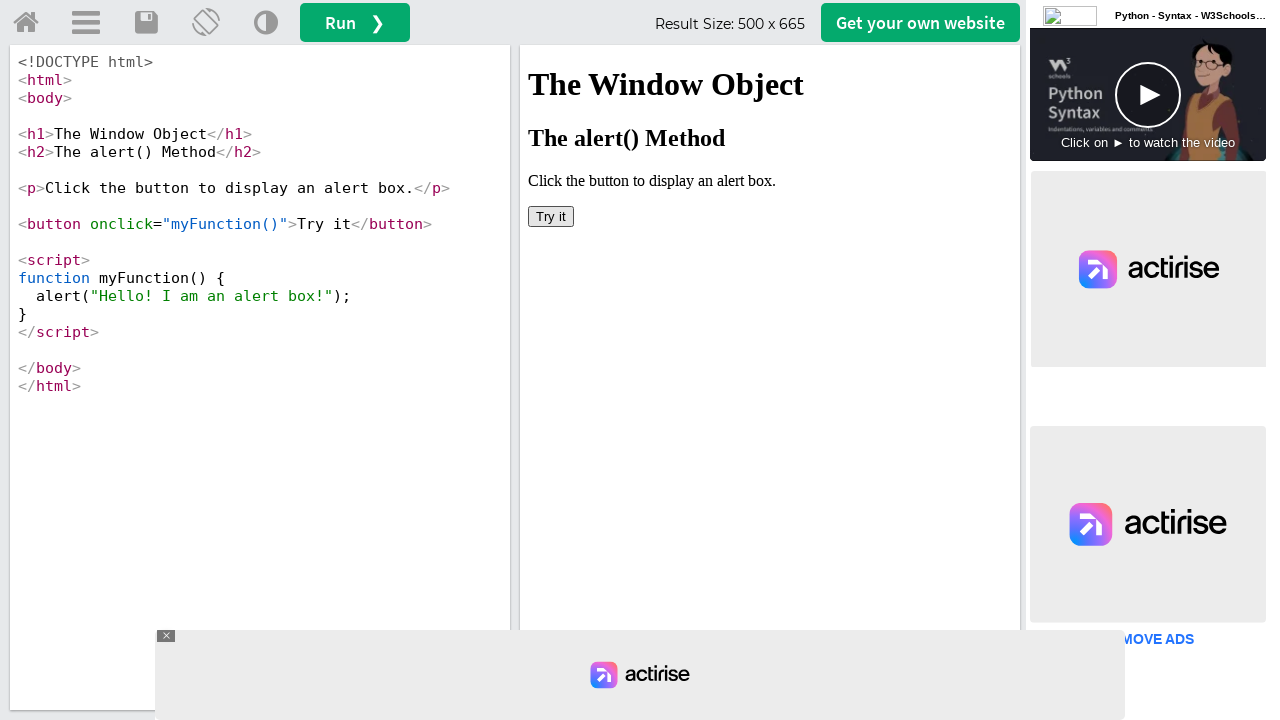

Waited for alert to be processed
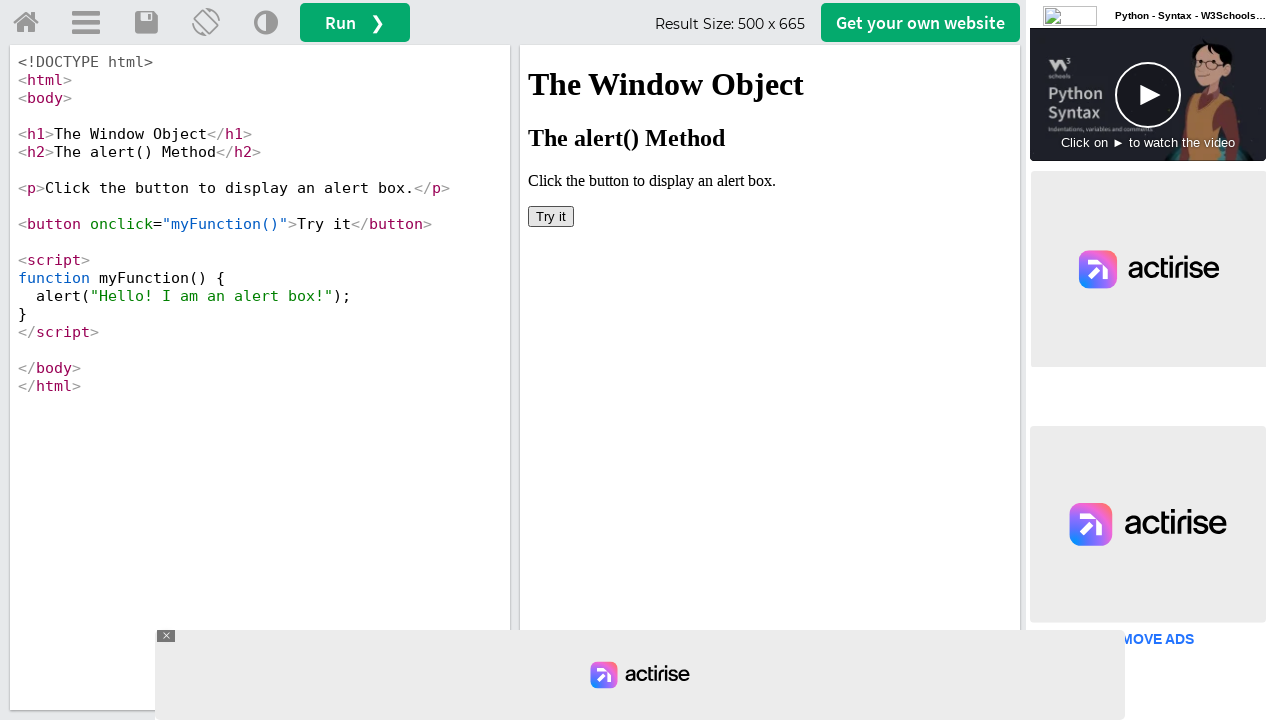

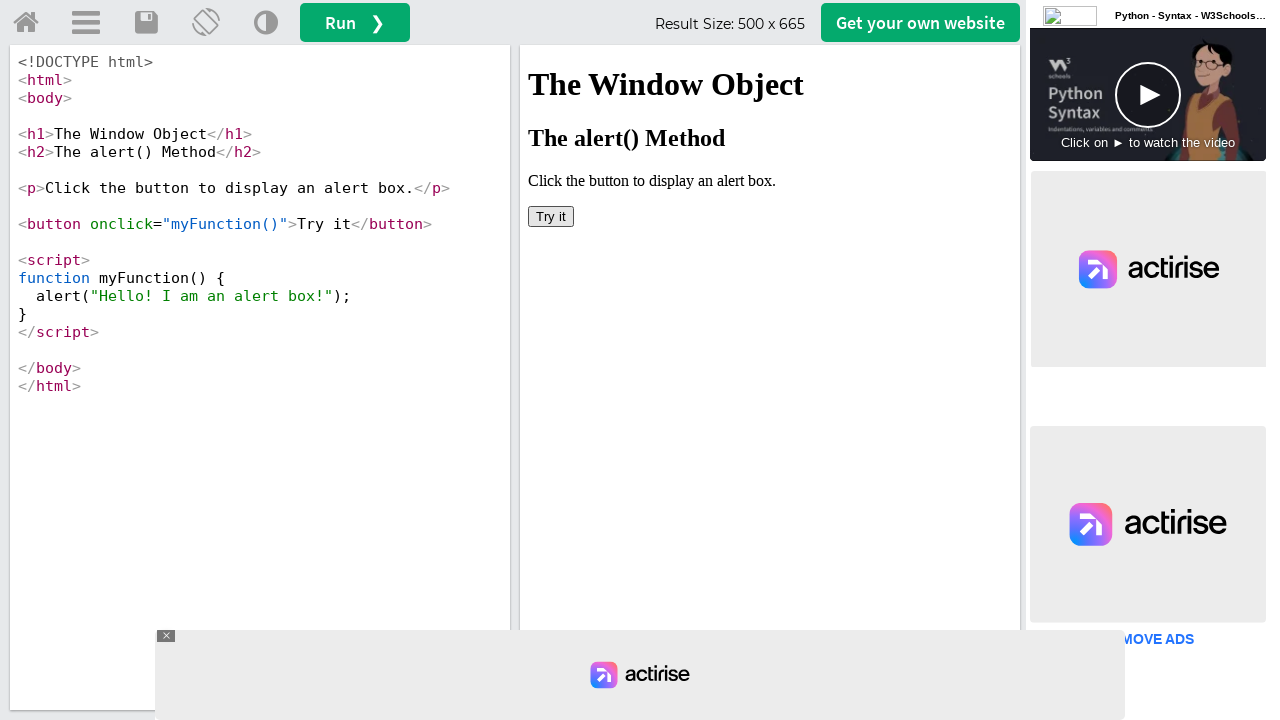